Tests the Ajio shopping website by searching for "Bags", then applying filters for Men's gender and Fashion Bags category, and verifying that results are displayed.

Starting URL: https://www.ajio.com/

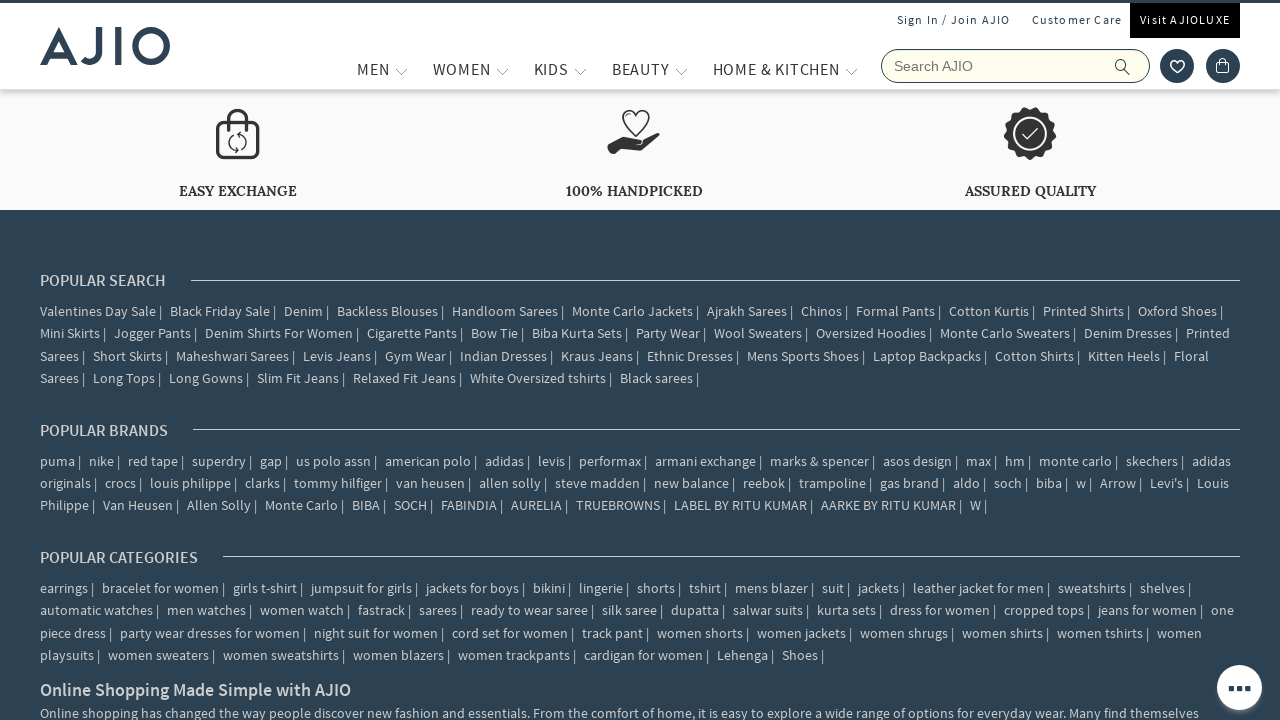

Waited for page to fully load (networkidle)
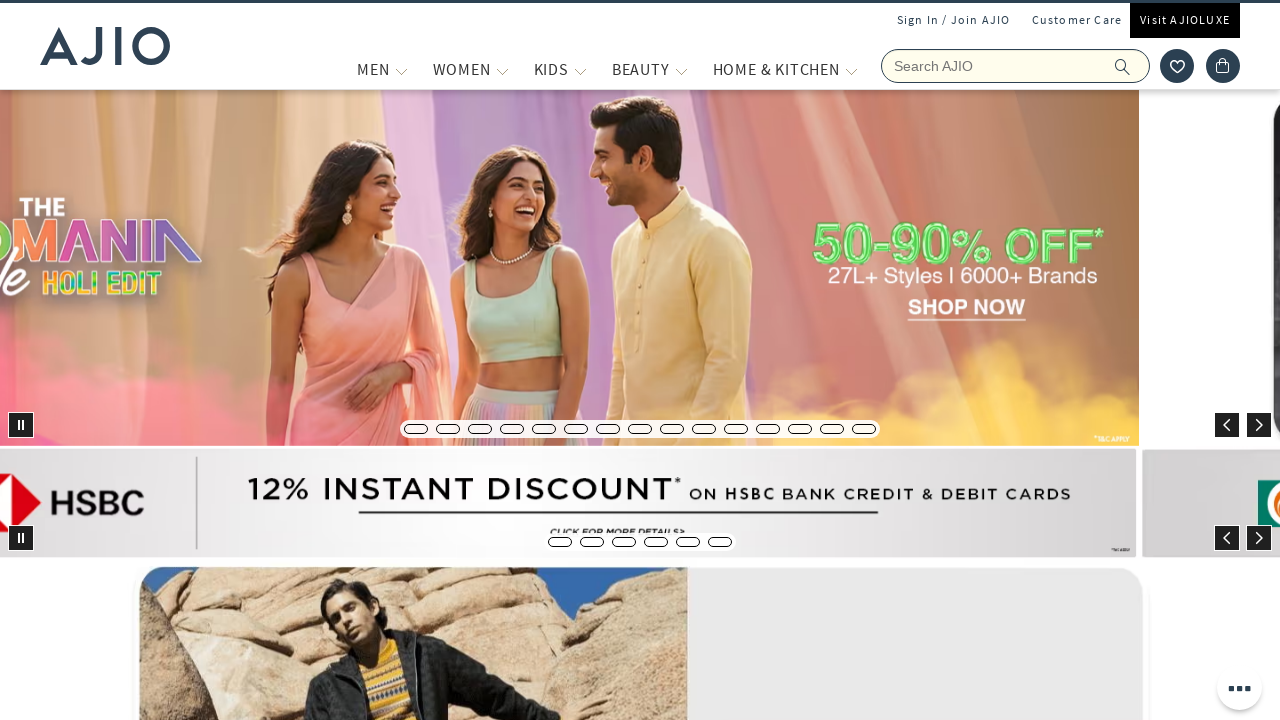

Filled search box with 'Bags' on input[name='searchVal']
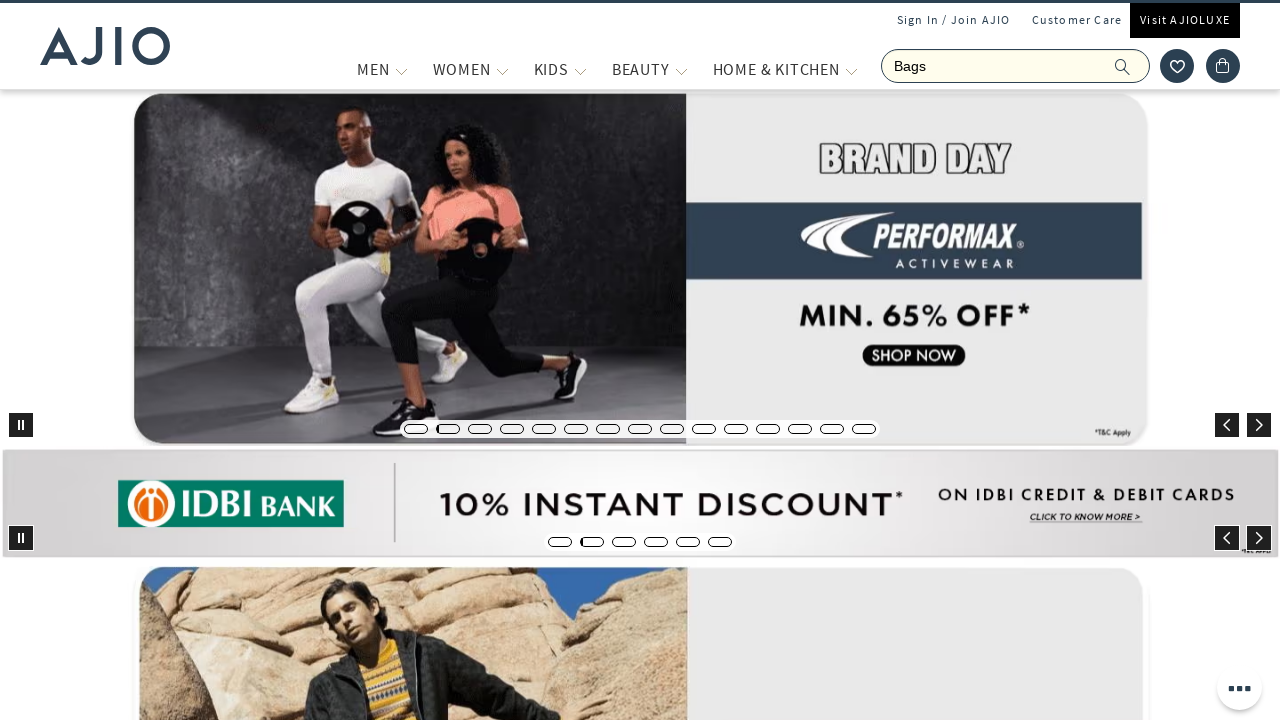

Pressed Enter to search for Bags on input[name='searchVal']
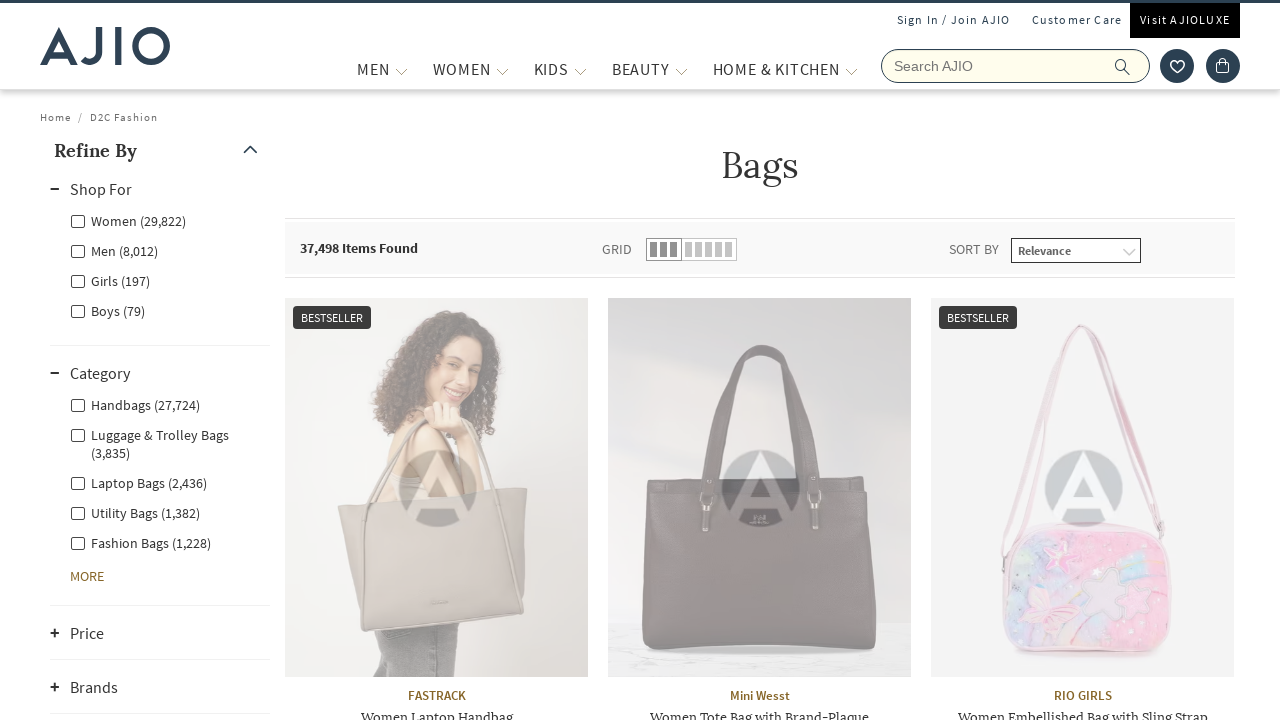

Search results loaded and results count displayed
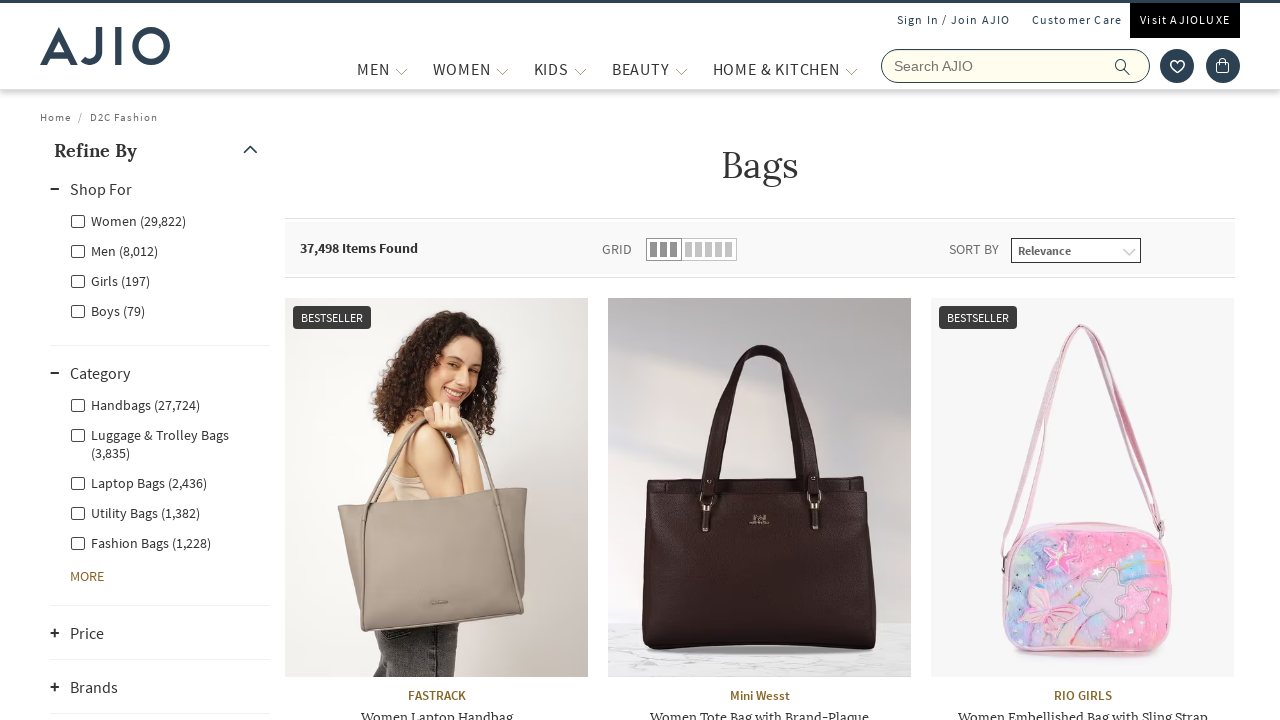

Clicked Men gender filter checkbox at (114, 250) on label[for='Men']
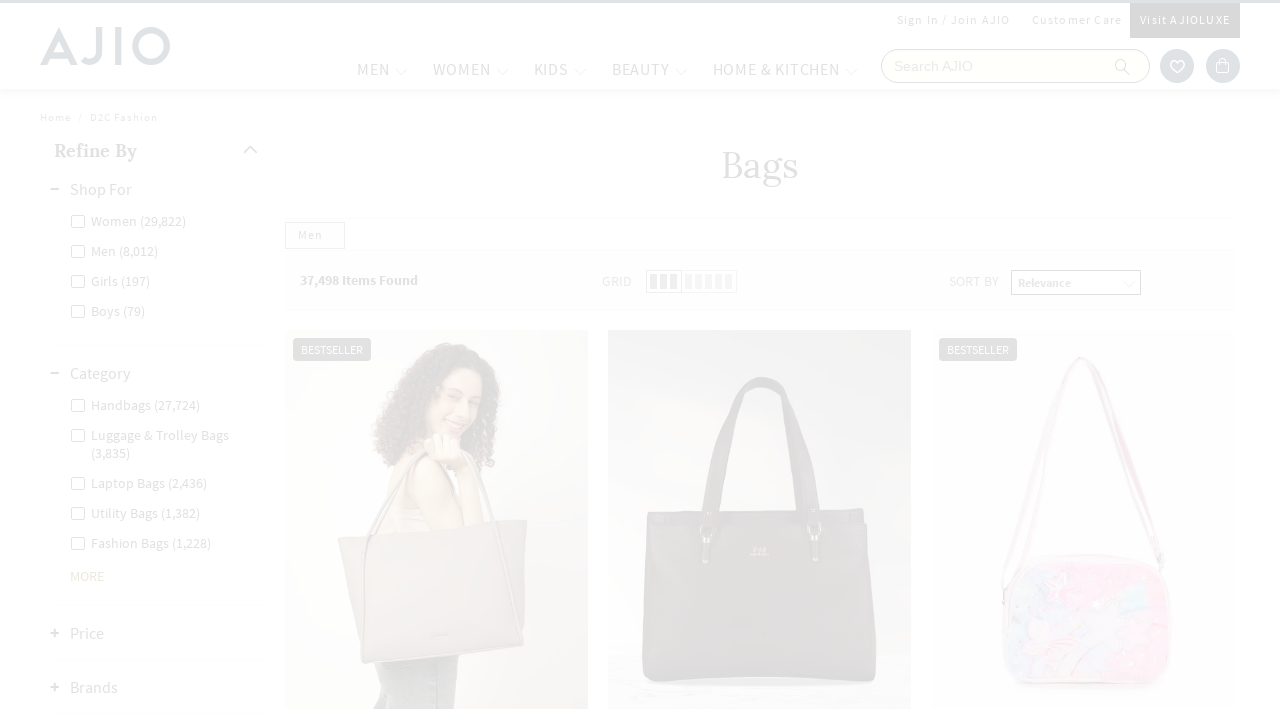

Waited for Men filter to be applied
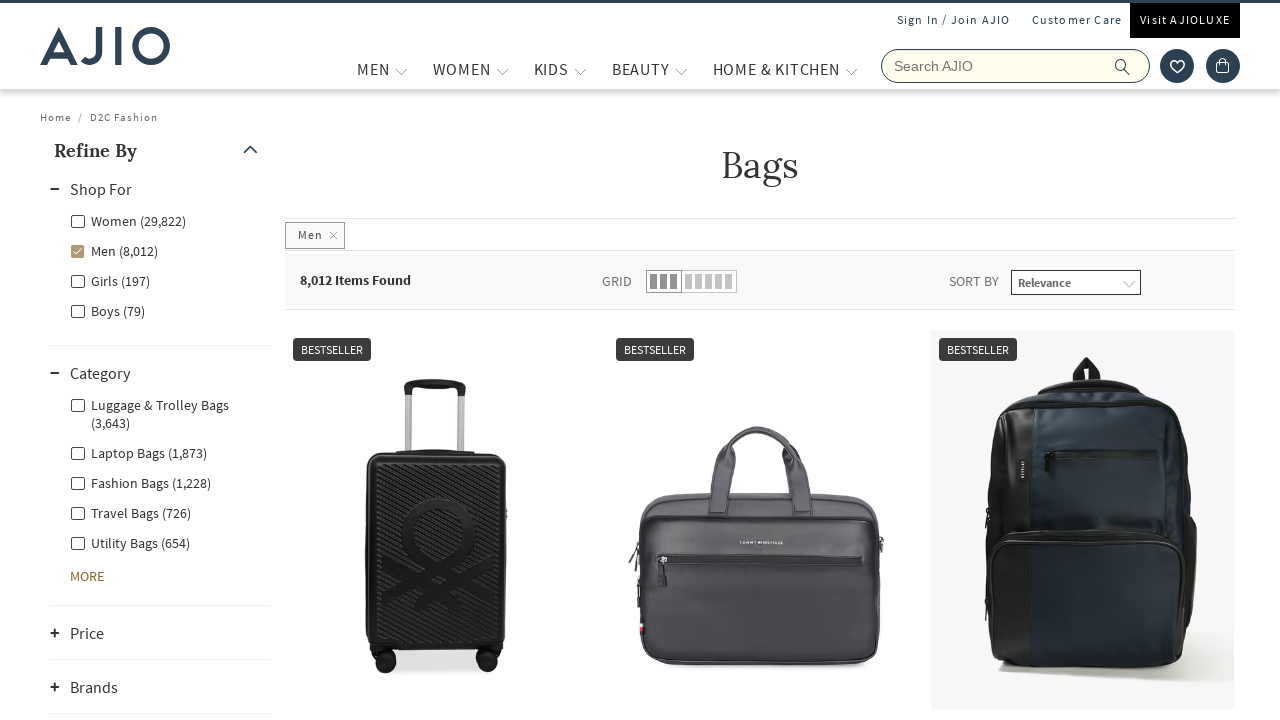

Clicked Men - Fashion Bags category filter checkbox at (140, 482) on label[for='Men - Fashion Bags']
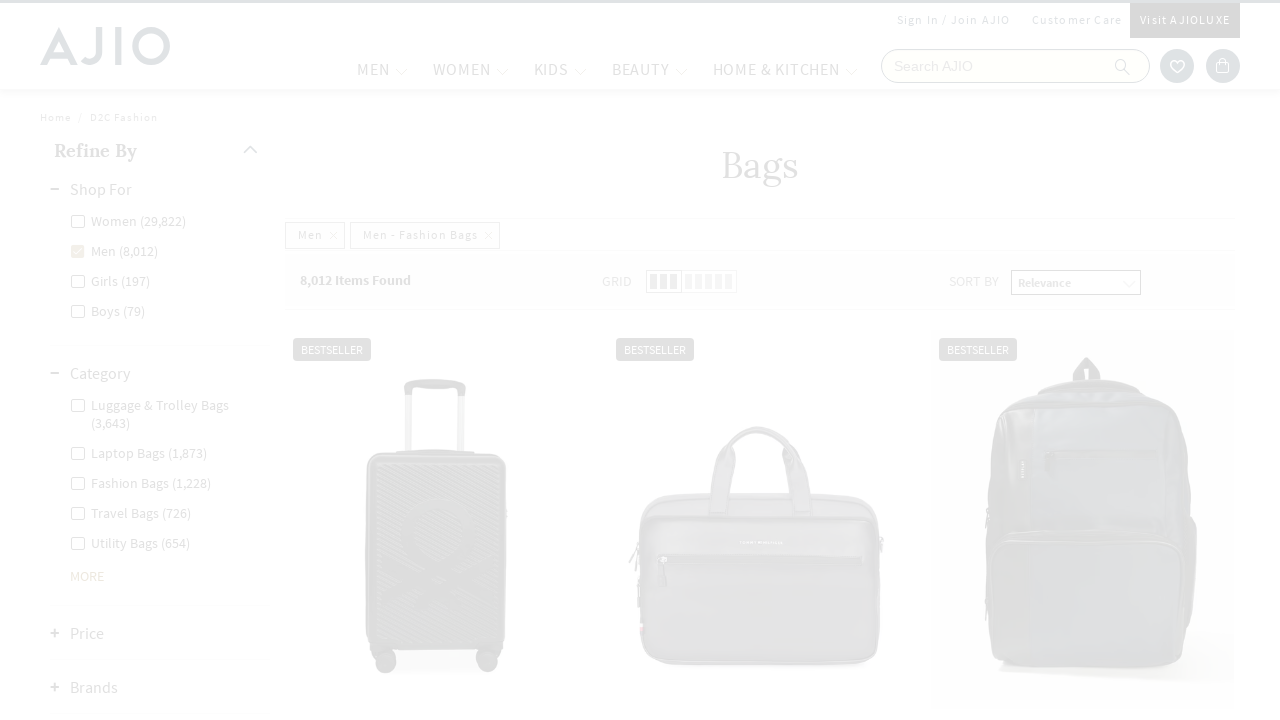

Waited for category filter to be applied
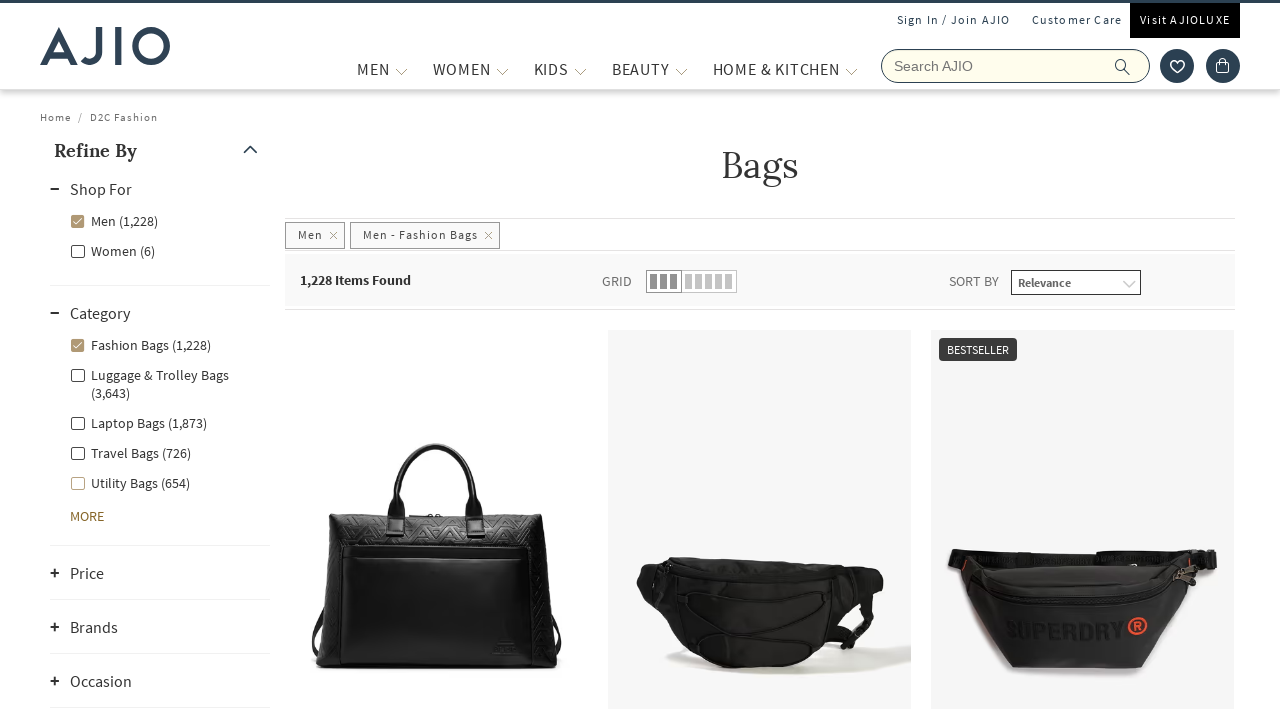

Product brand elements are visible
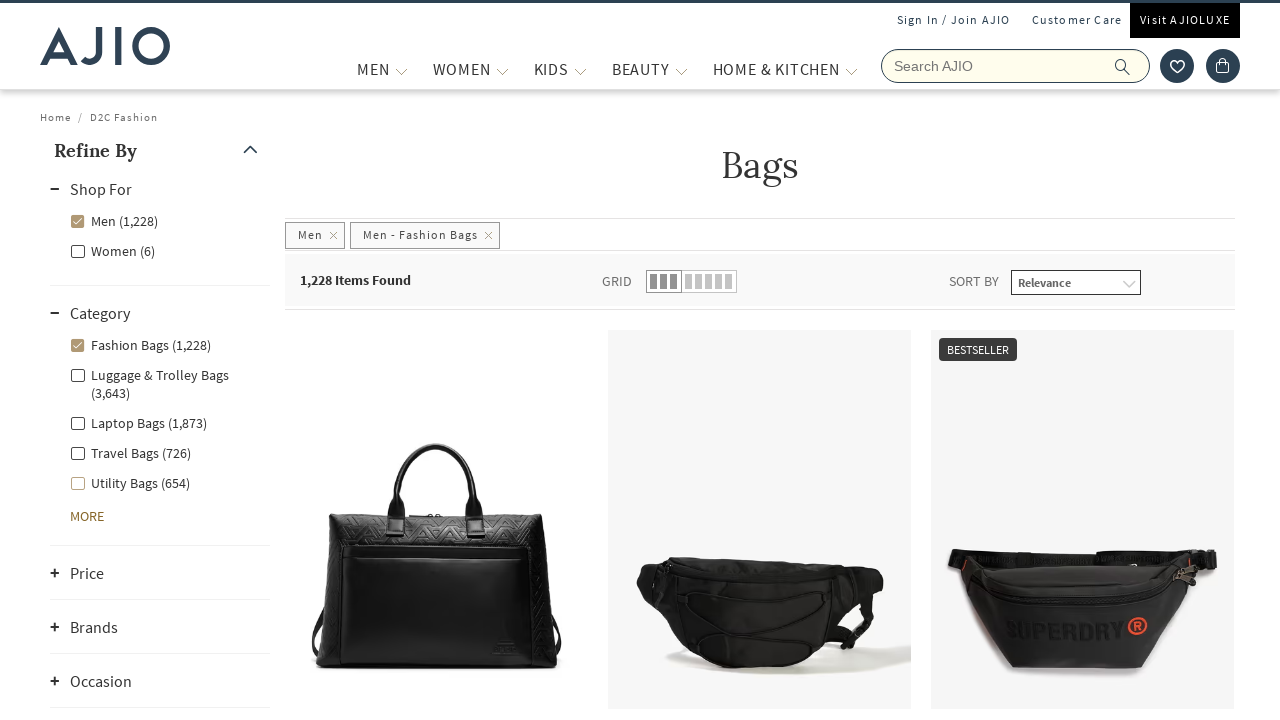

Product name elements are visible, confirming filtered results displayed
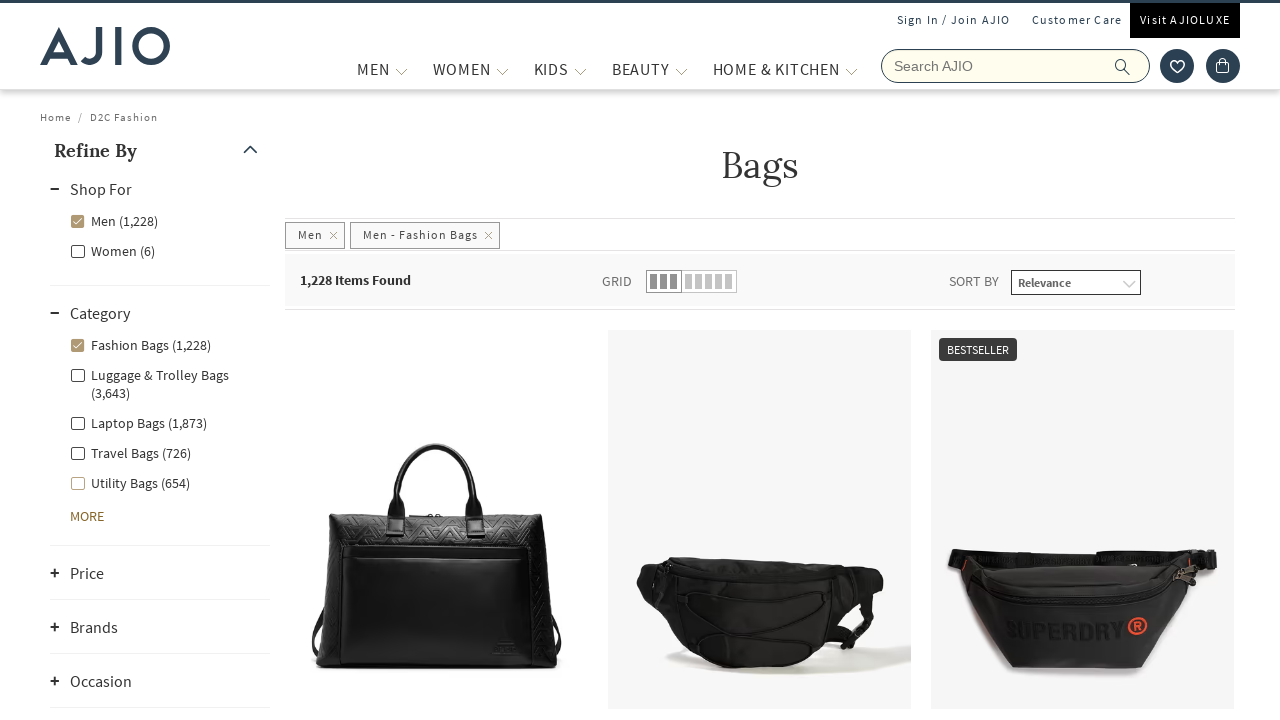

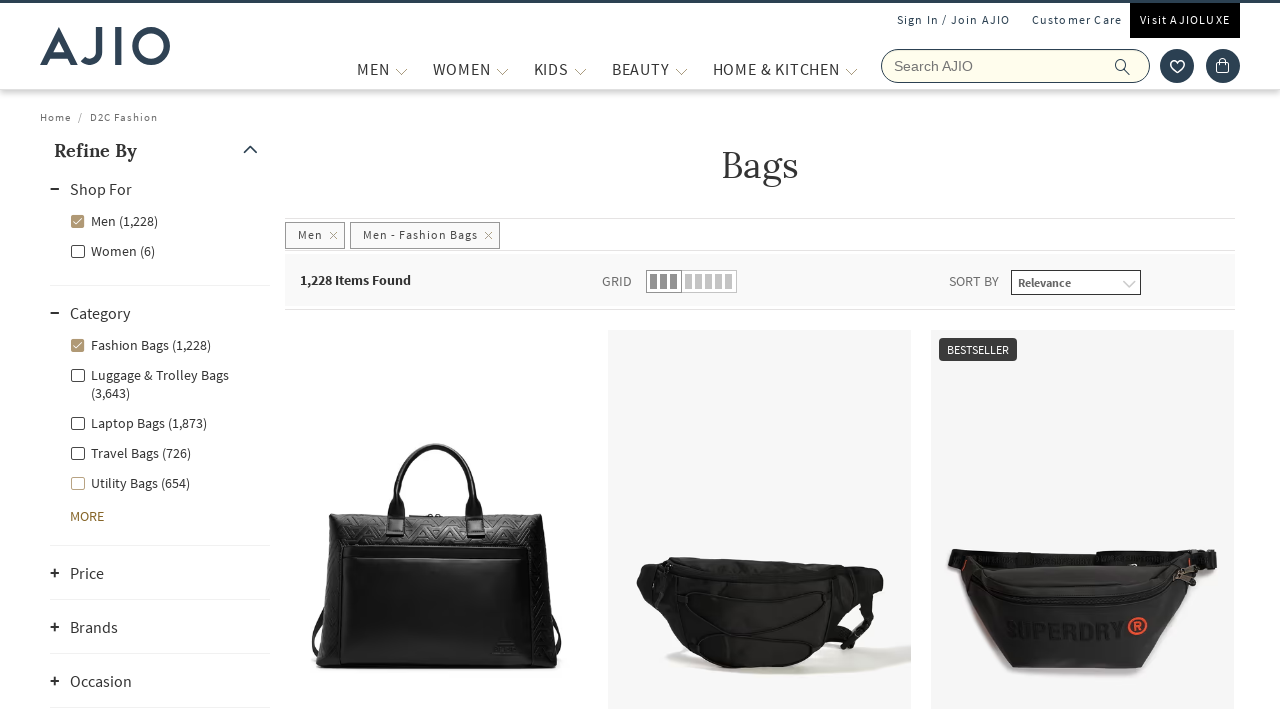